Tests that other controls are hidden when editing a todo item

Starting URL: https://demo.playwright.dev/todomvc

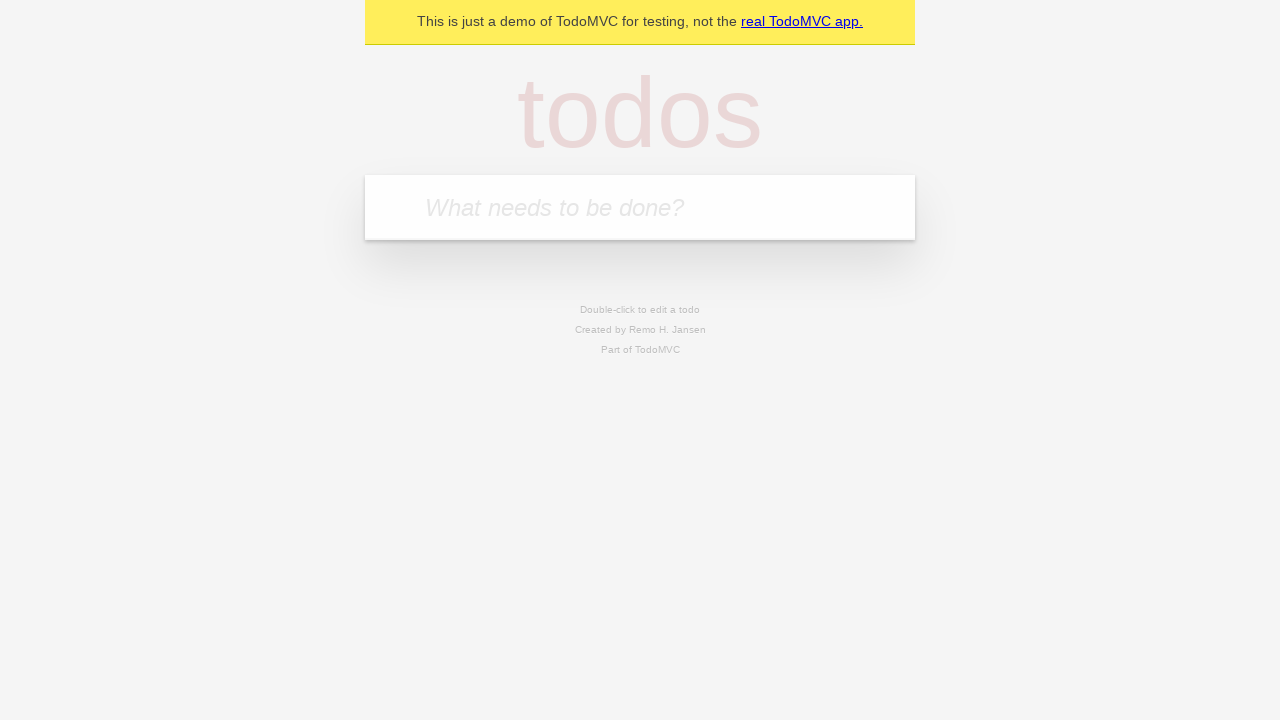

Filled todo input with 'buy some cheese' on internal:attr=[placeholder="What needs to be done?"i]
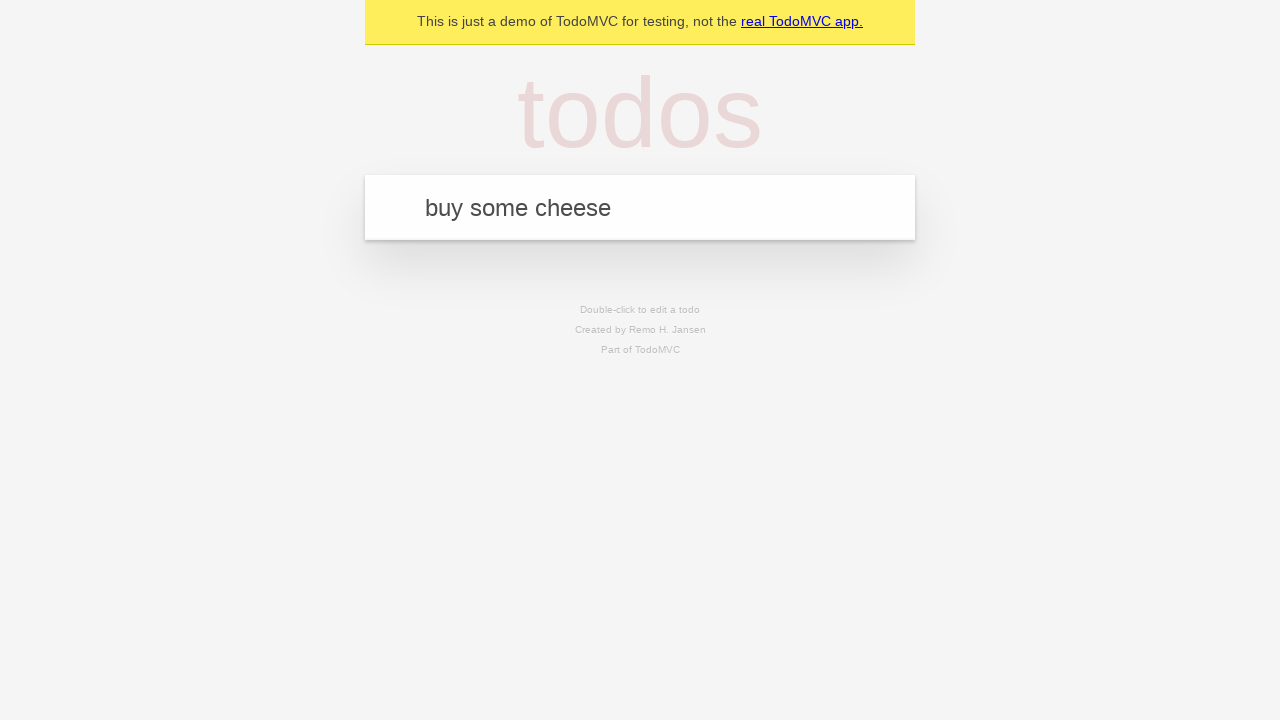

Pressed Enter to add first todo on internal:attr=[placeholder="What needs to be done?"i]
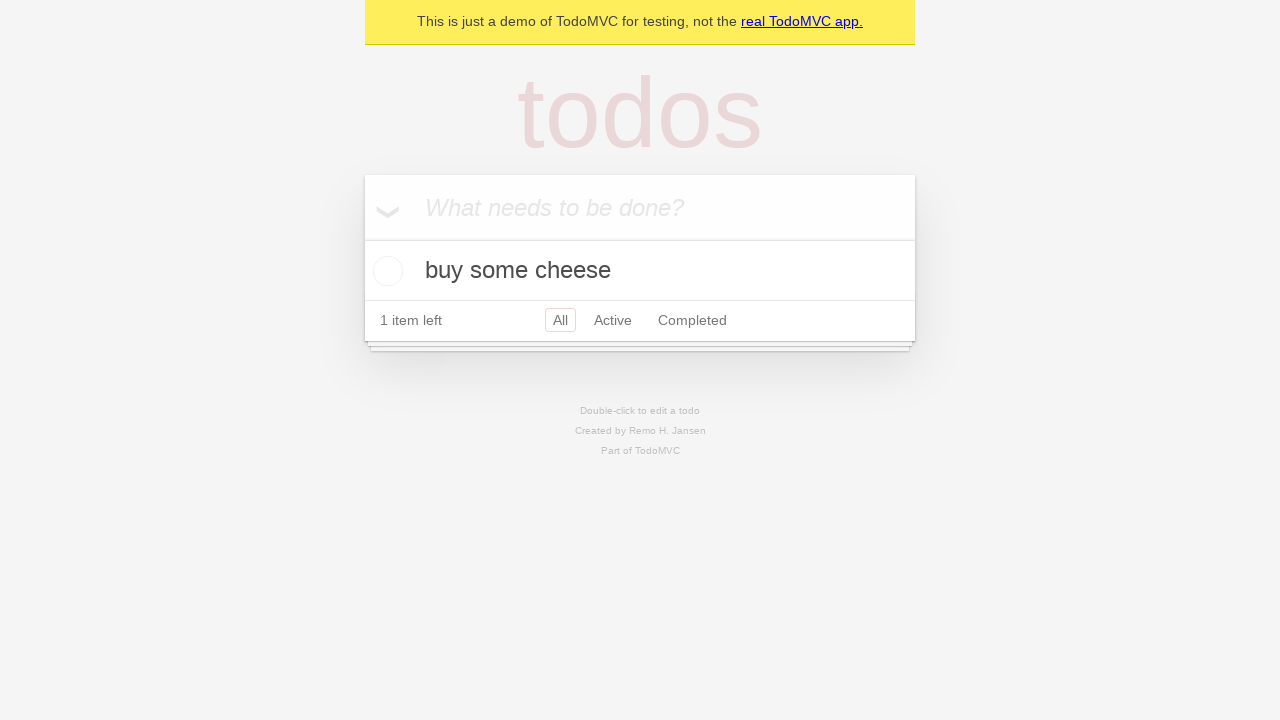

Filled todo input with 'feed the cat' on internal:attr=[placeholder="What needs to be done?"i]
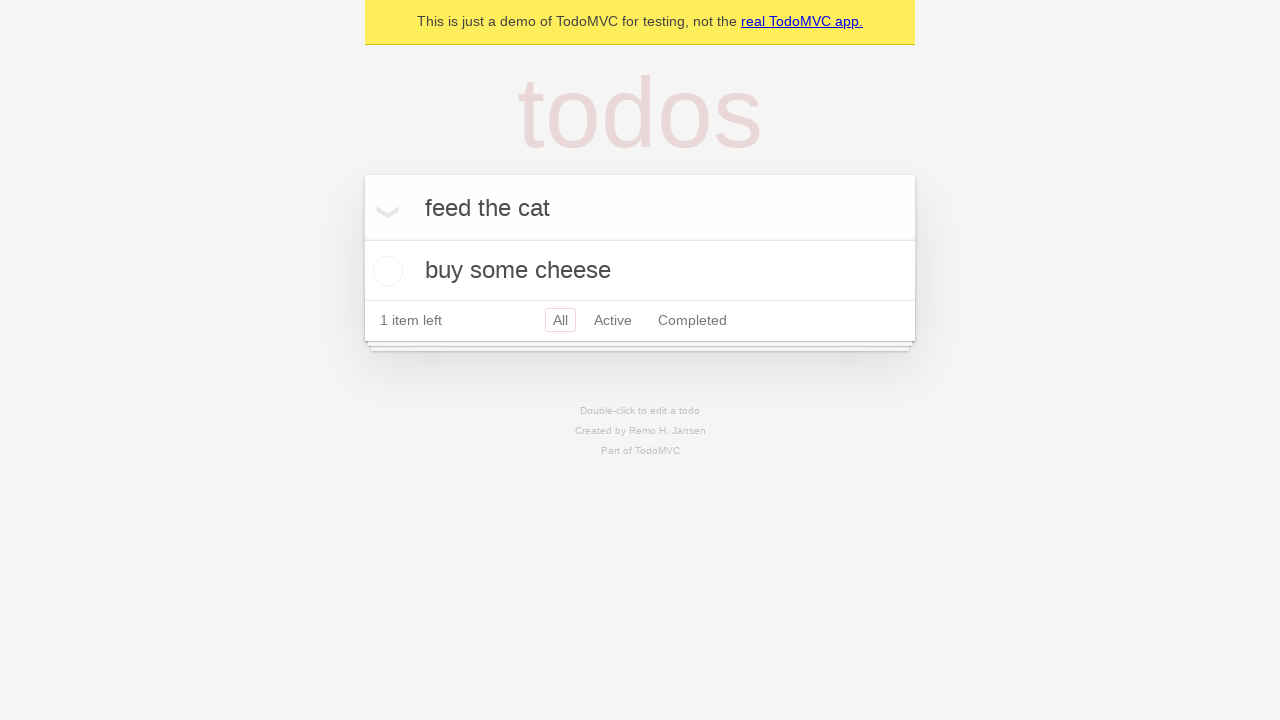

Pressed Enter to add second todo on internal:attr=[placeholder="What needs to be done?"i]
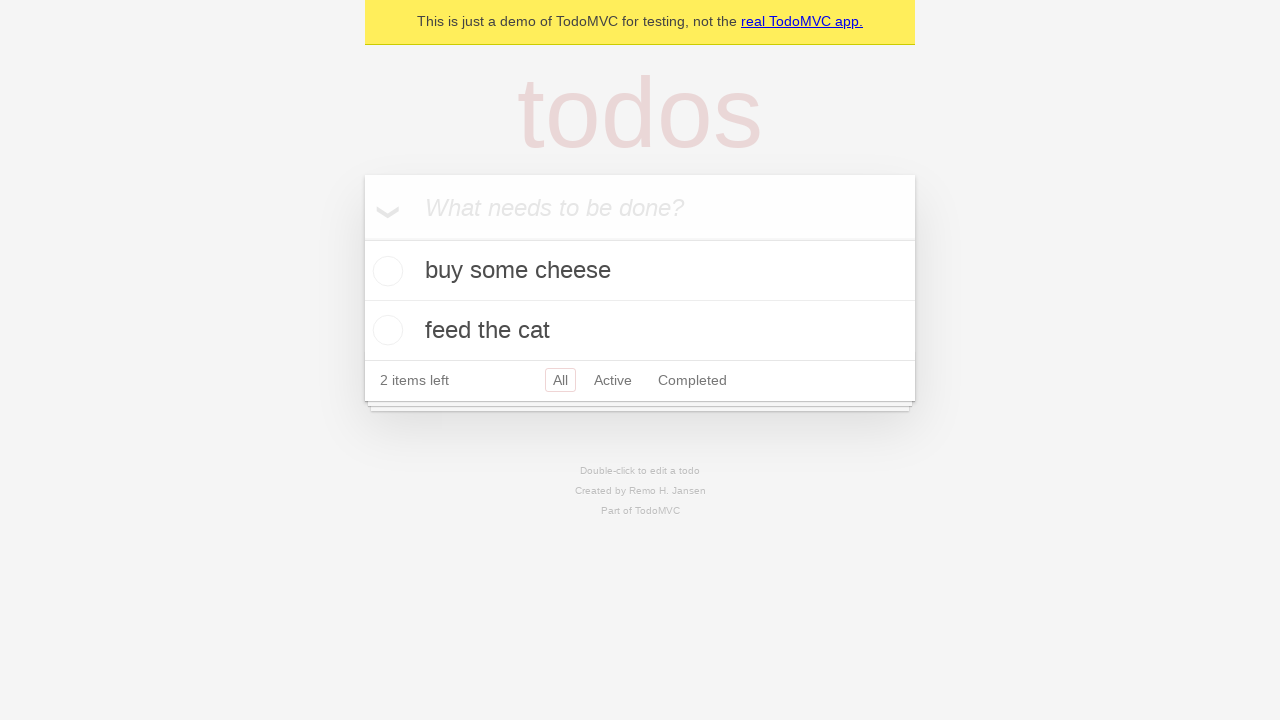

Filled todo input with 'book a doctors appointment' on internal:attr=[placeholder="What needs to be done?"i]
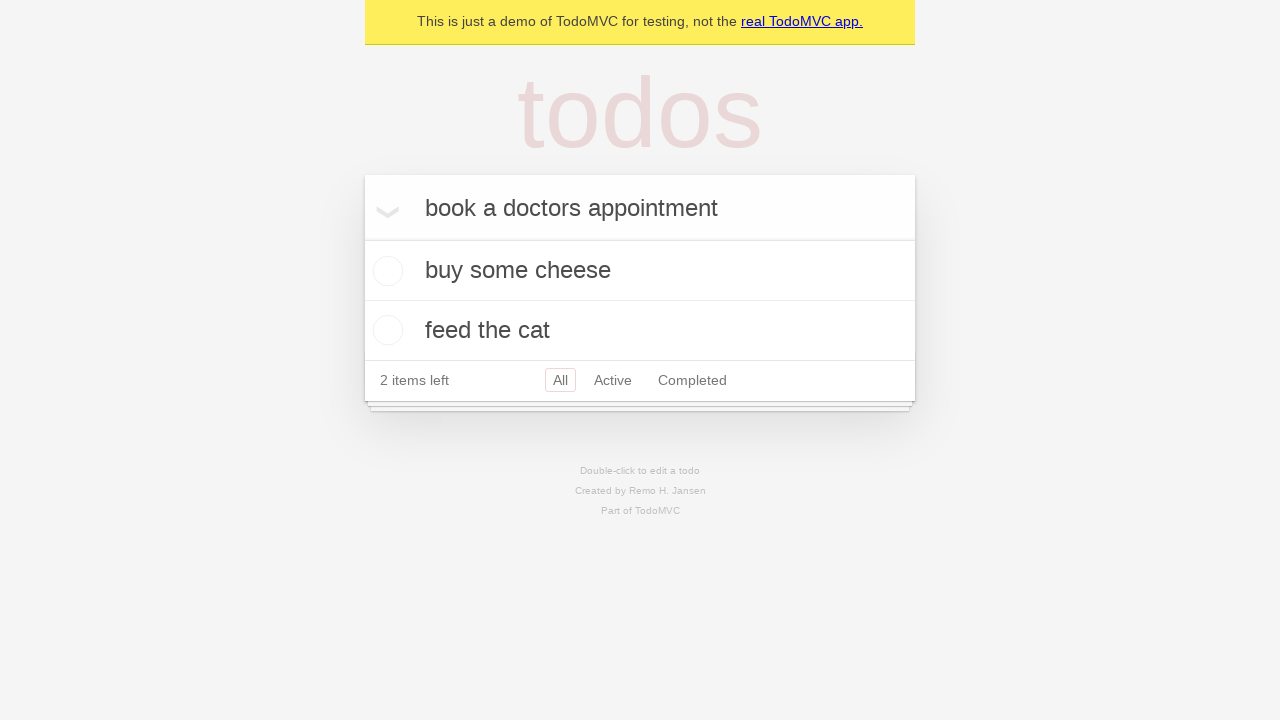

Pressed Enter to add third todo on internal:attr=[placeholder="What needs to be done?"i]
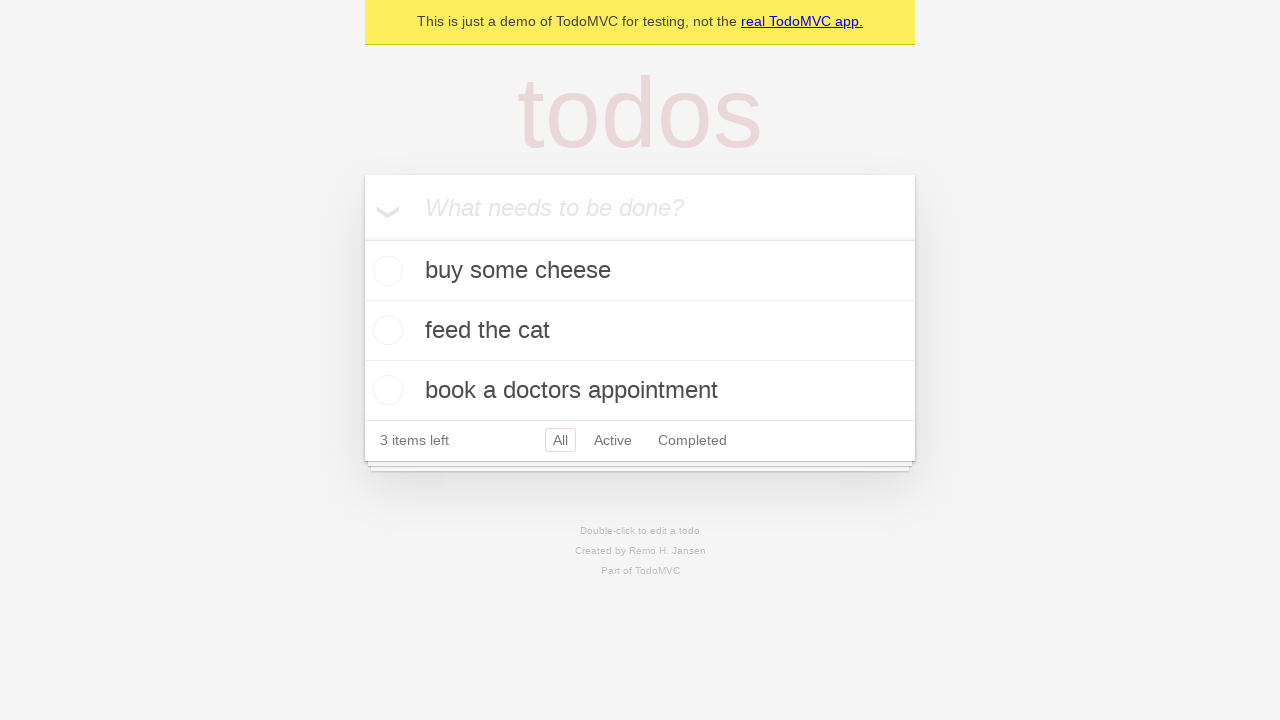

Double-clicked second todo item to enter edit mode at (640, 331) on internal:testid=[data-testid="todo-item"s] >> nth=1
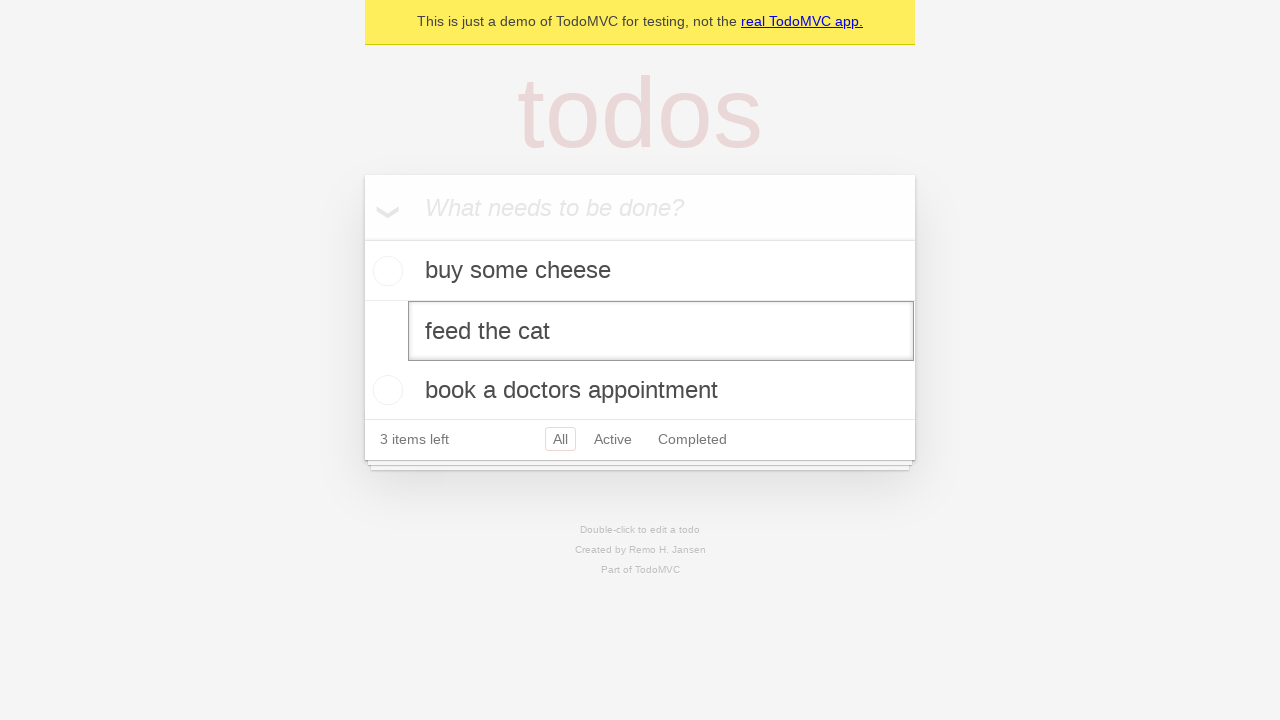

Edit textbox appeared and is ready for editing
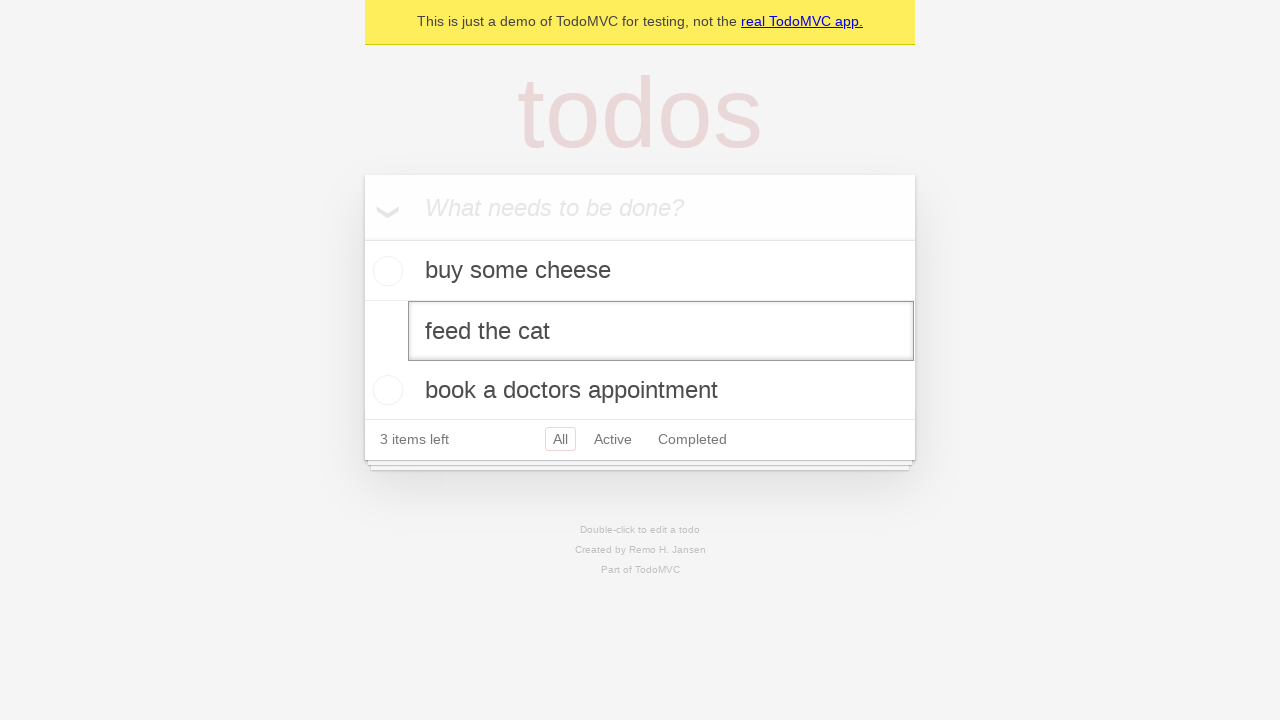

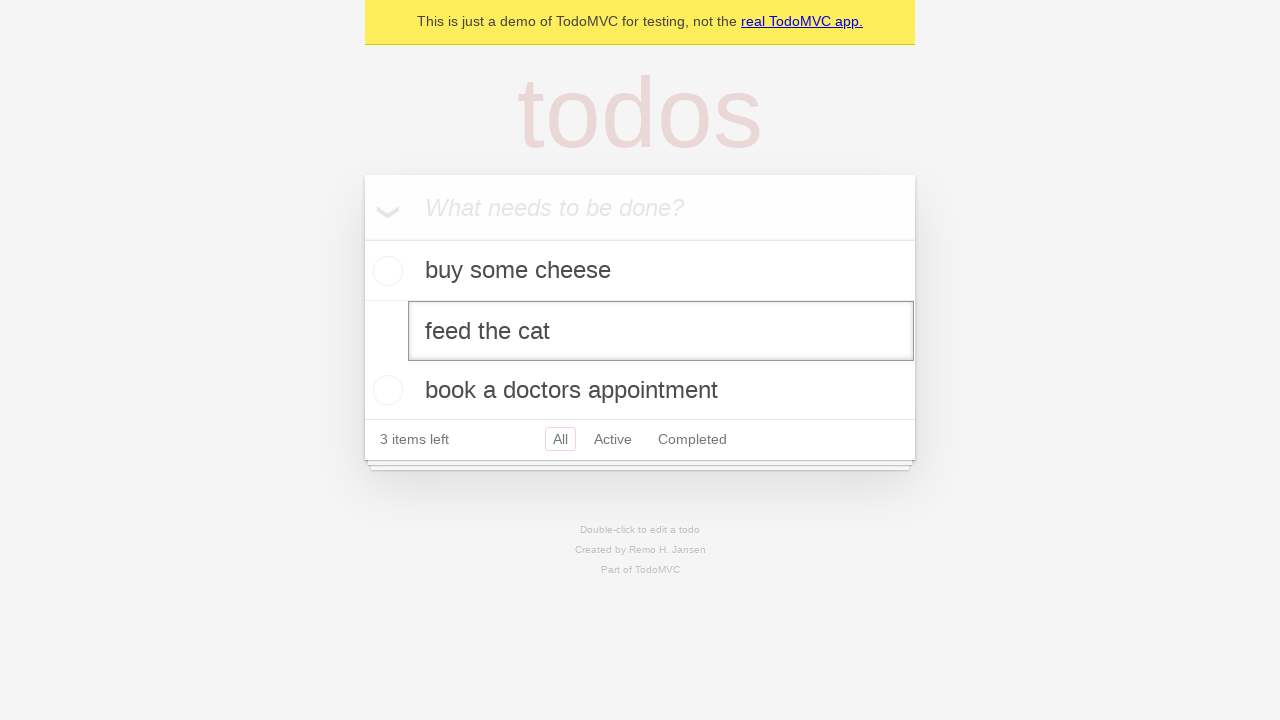